Tests loading images page with explicit wait, waiting for the award image to become visible before verifying it is displayed (demonstrates proper wait handling).

Starting URL: https://bonigarcia.dev/selenium-webdriver-java/loading-images.html

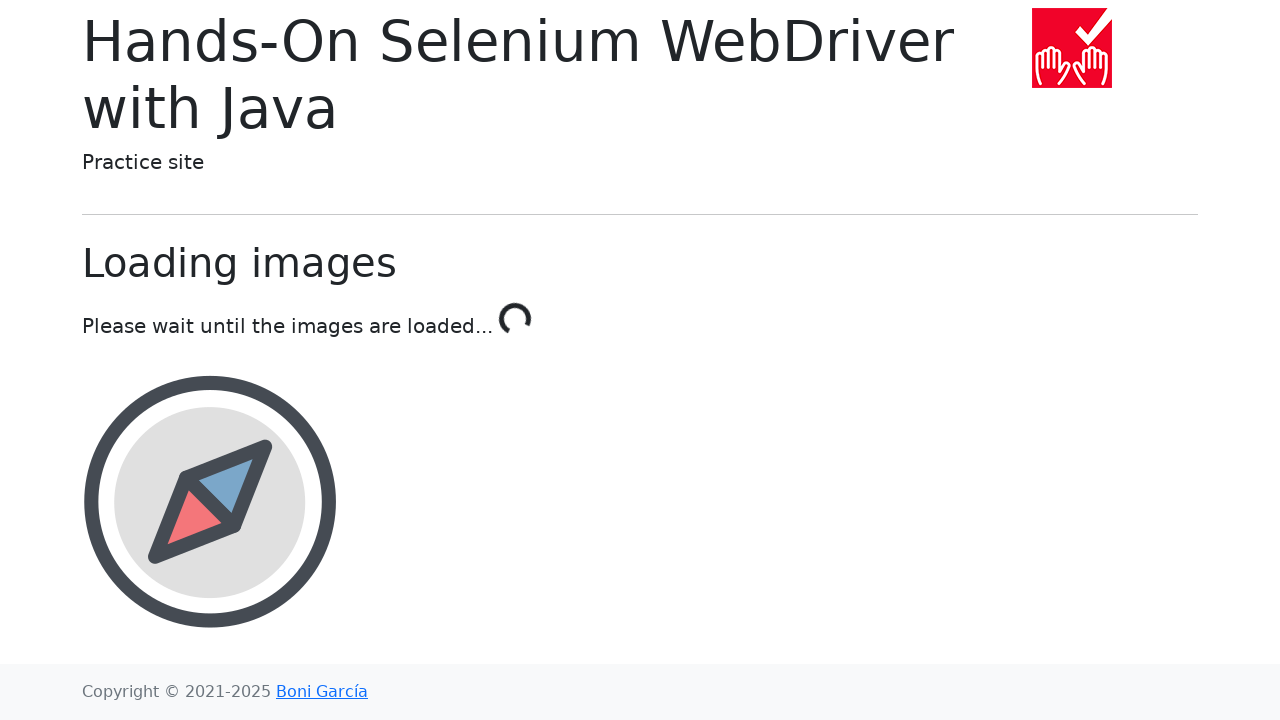

Located the award image element with ID 'award'
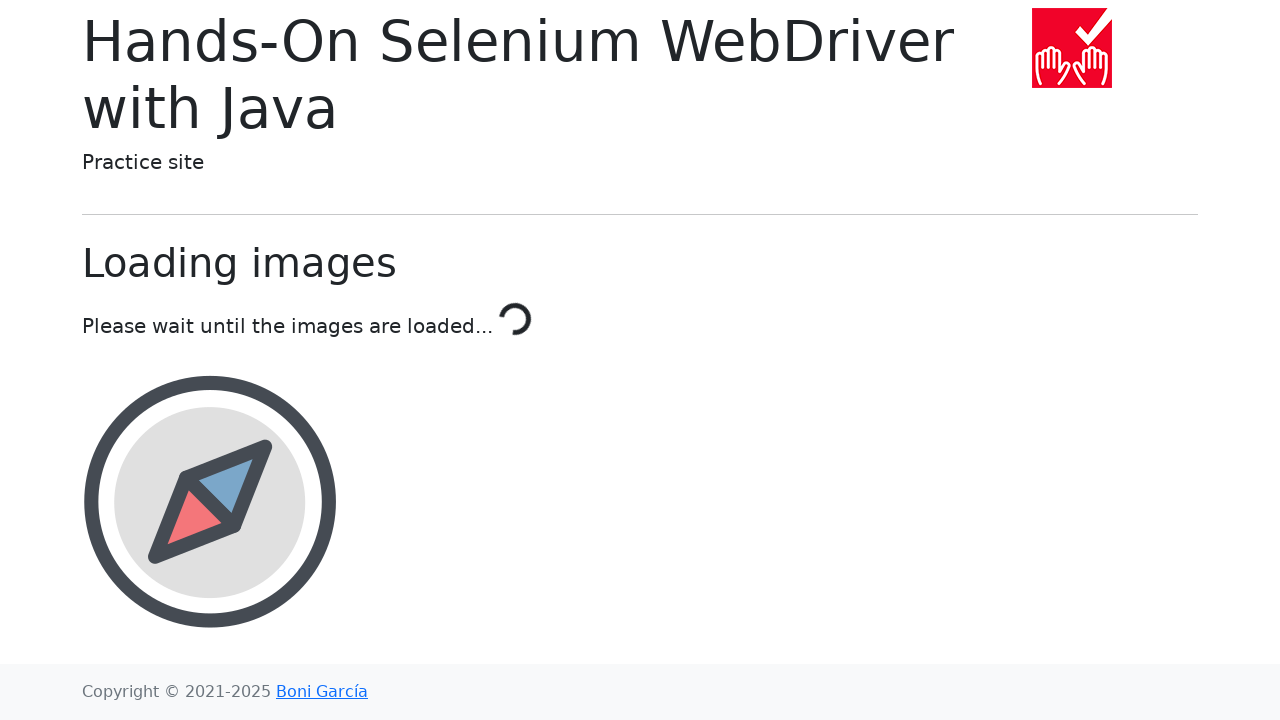

Waited for award image to become visible (up to 15 seconds)
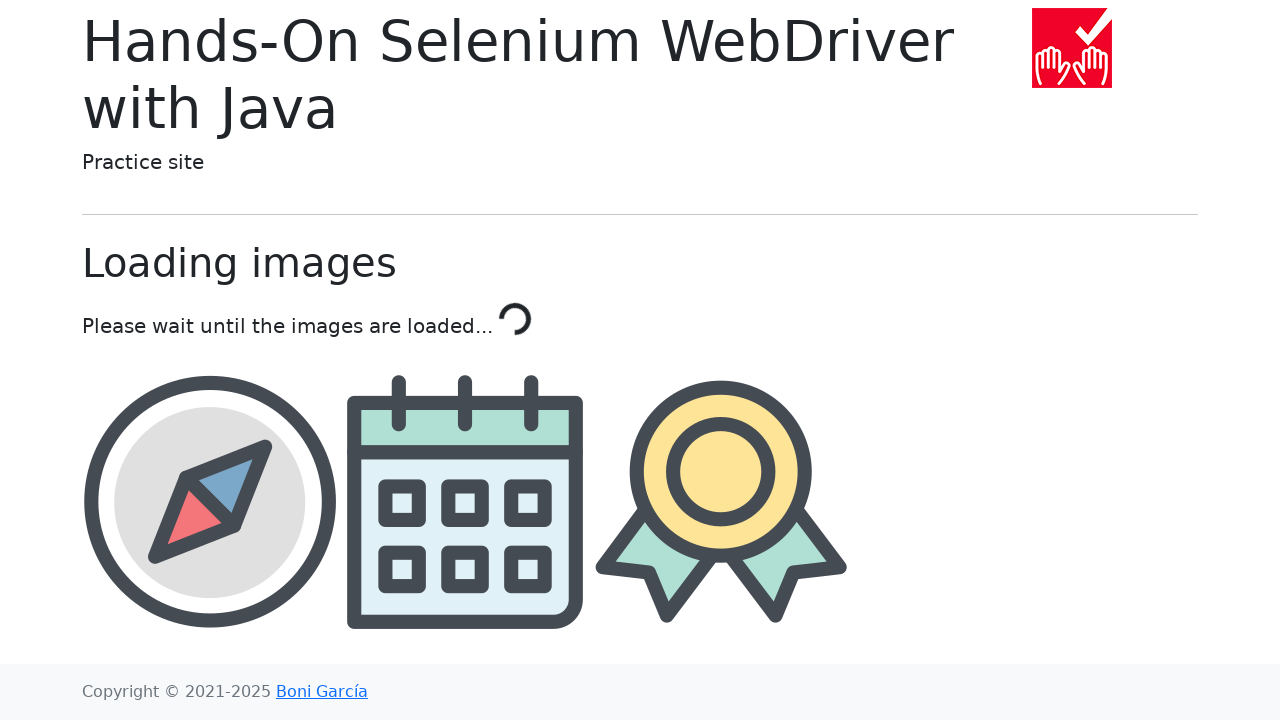

Verified award image is visible on the page
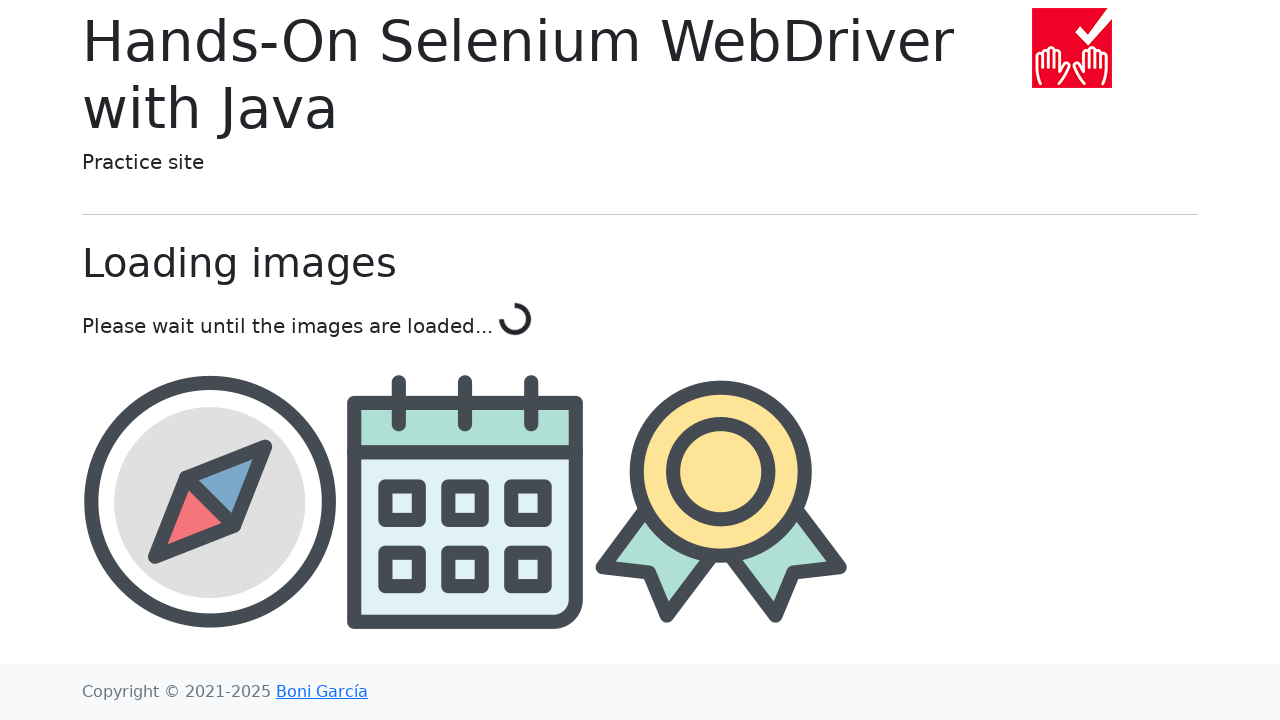

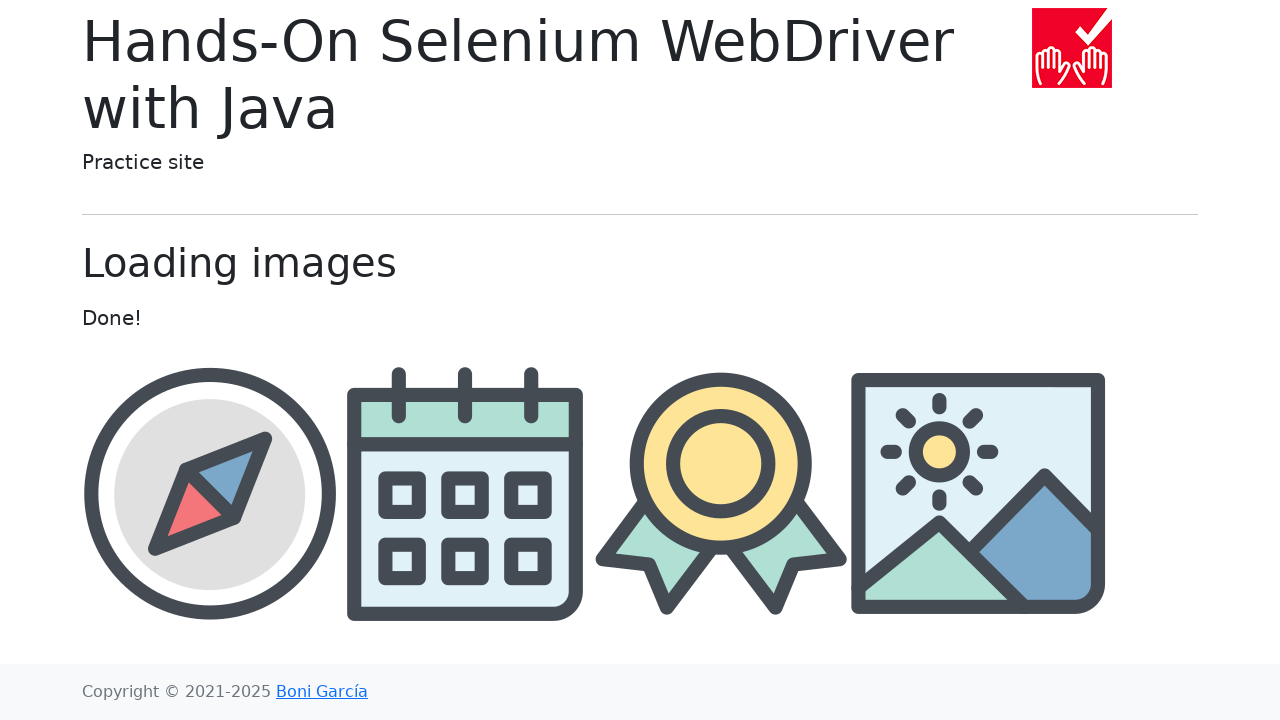